Tests DuckDuckGo search functionality by entering a search query and submitting the form.

Starting URL: https://www.duckduckgo.com

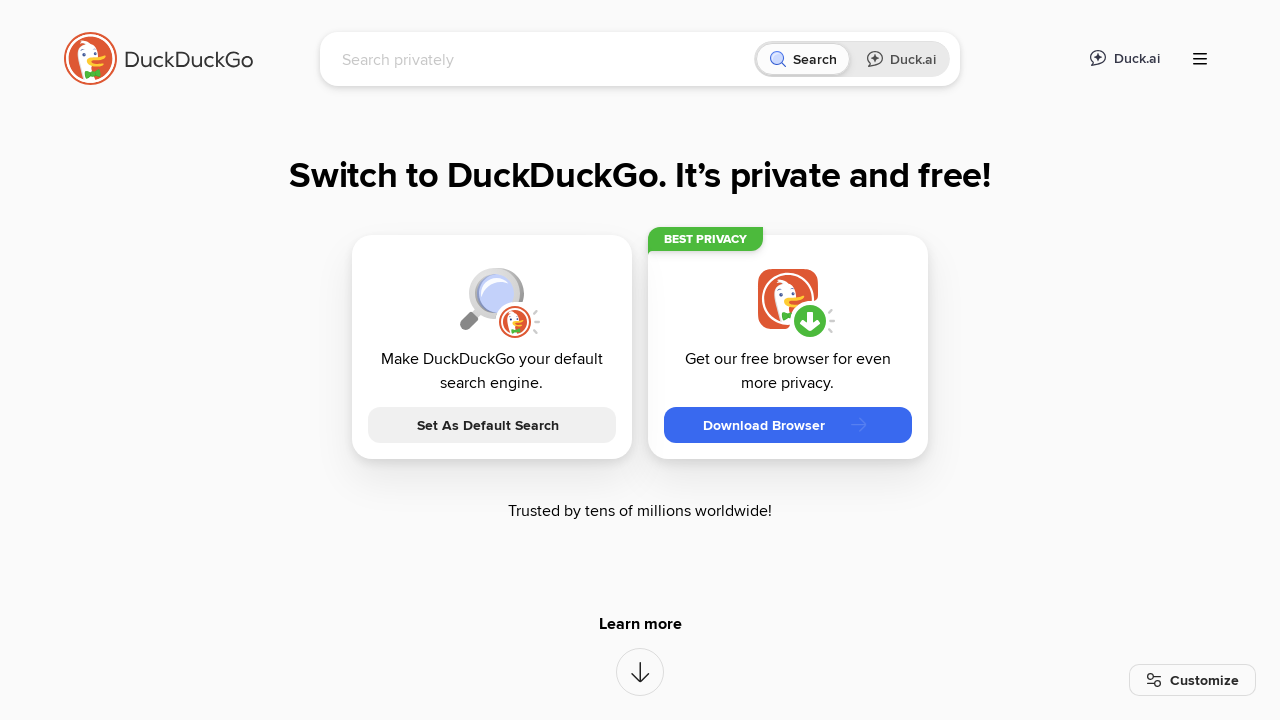

Page loaded (domcontentloaded state)
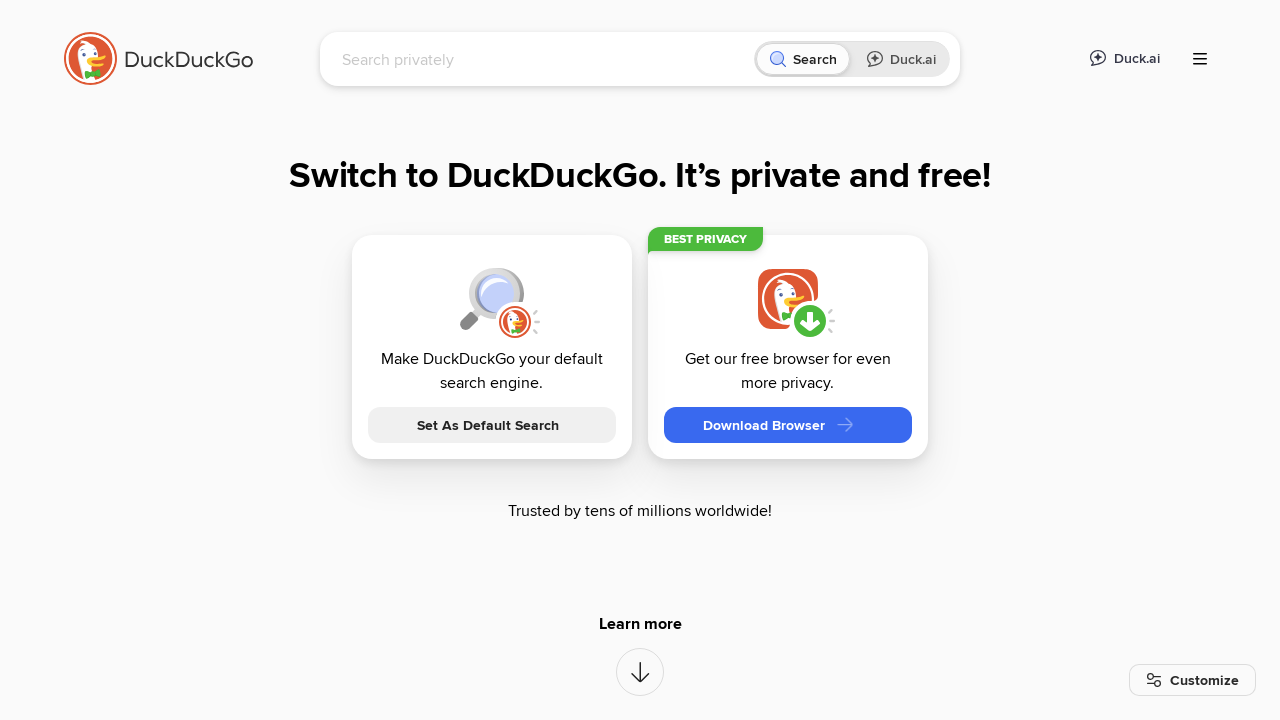

Filled search input with 'LambdaTest' on input#searchbox_input
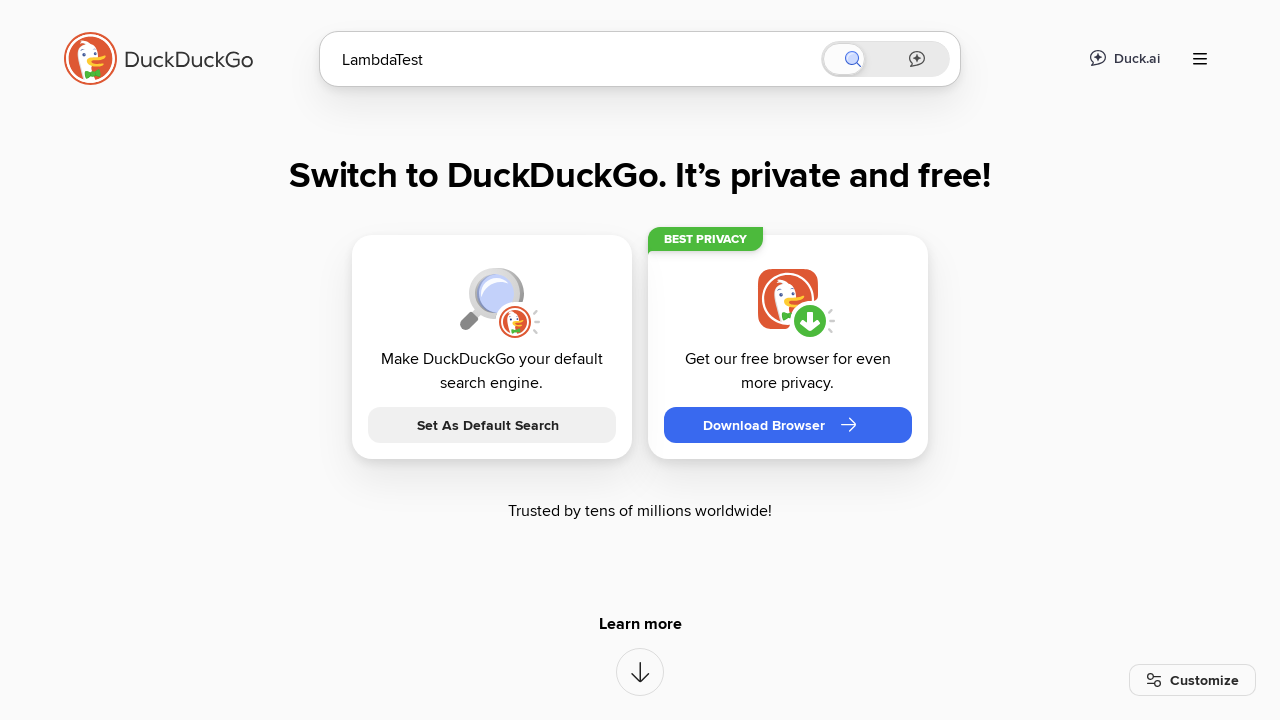

Submitted search query by pressing Enter on input#searchbox_input
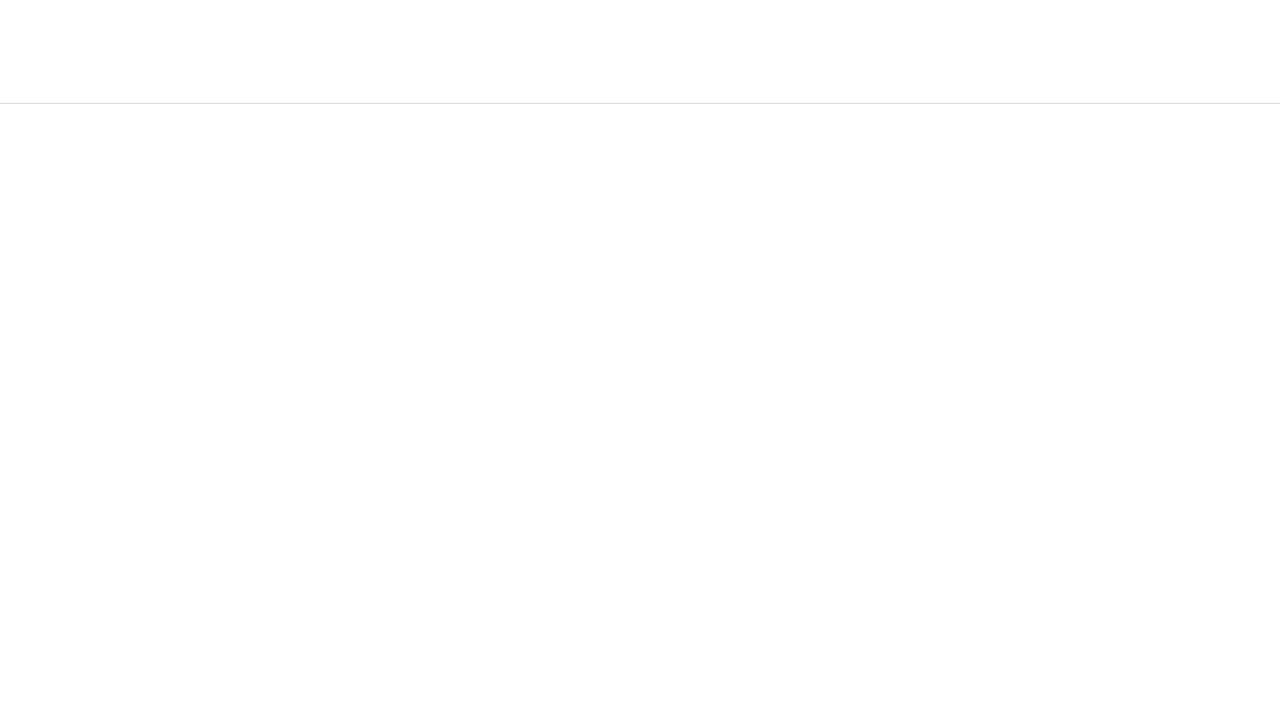

Search results page loaded (domcontentloaded state)
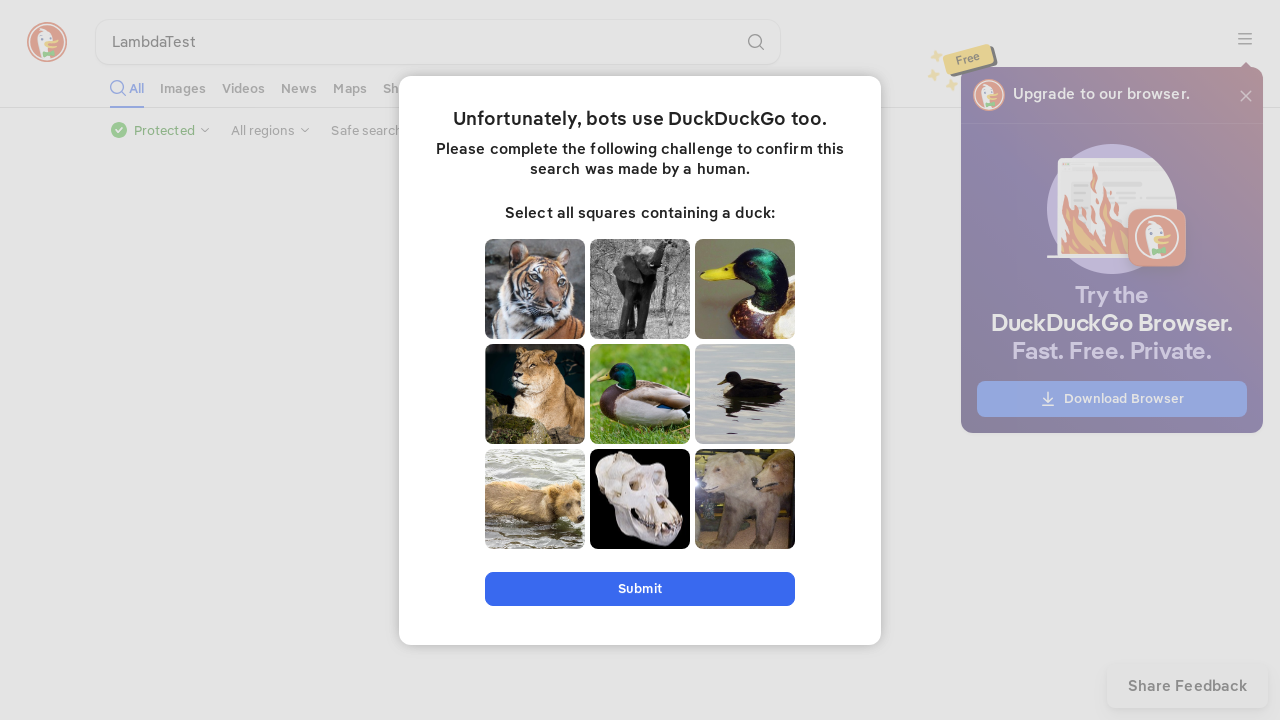

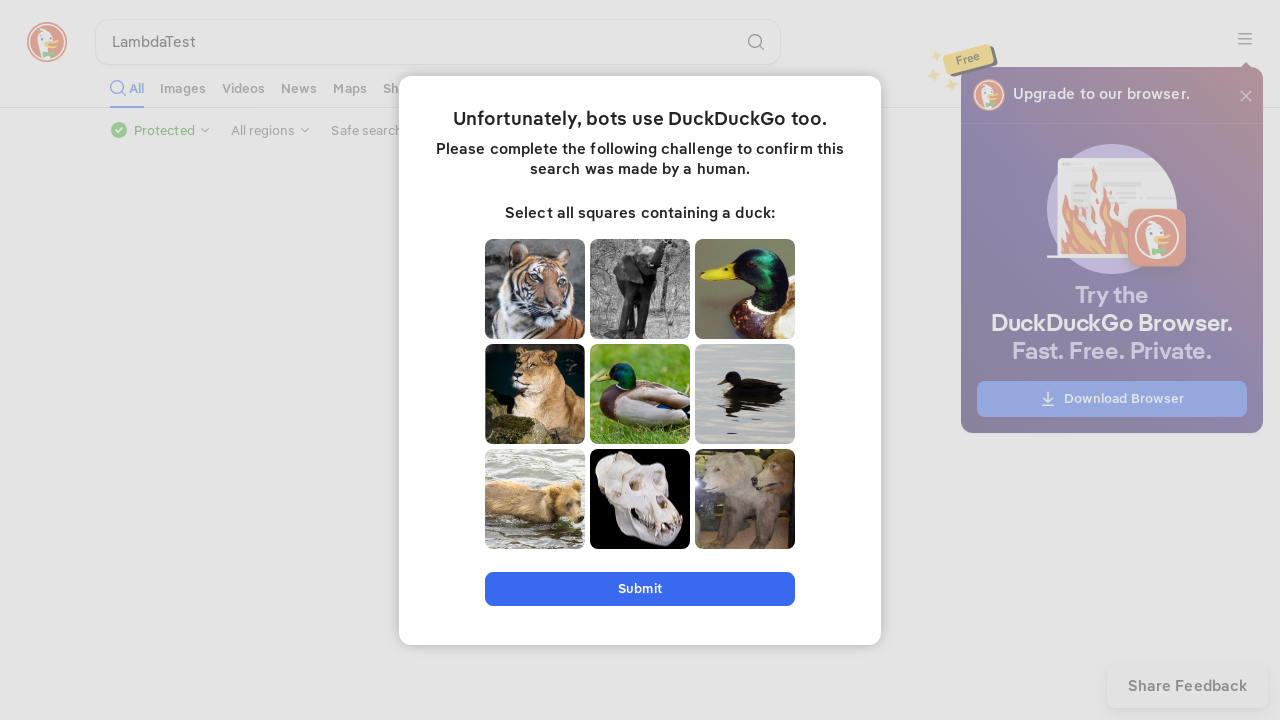